Tests drag and drop functionality within an iframe on jQueryUI demo page, then navigates back to parent frame and clicks on Demos link

Starting URL: https://jqueryui.com/droppable/

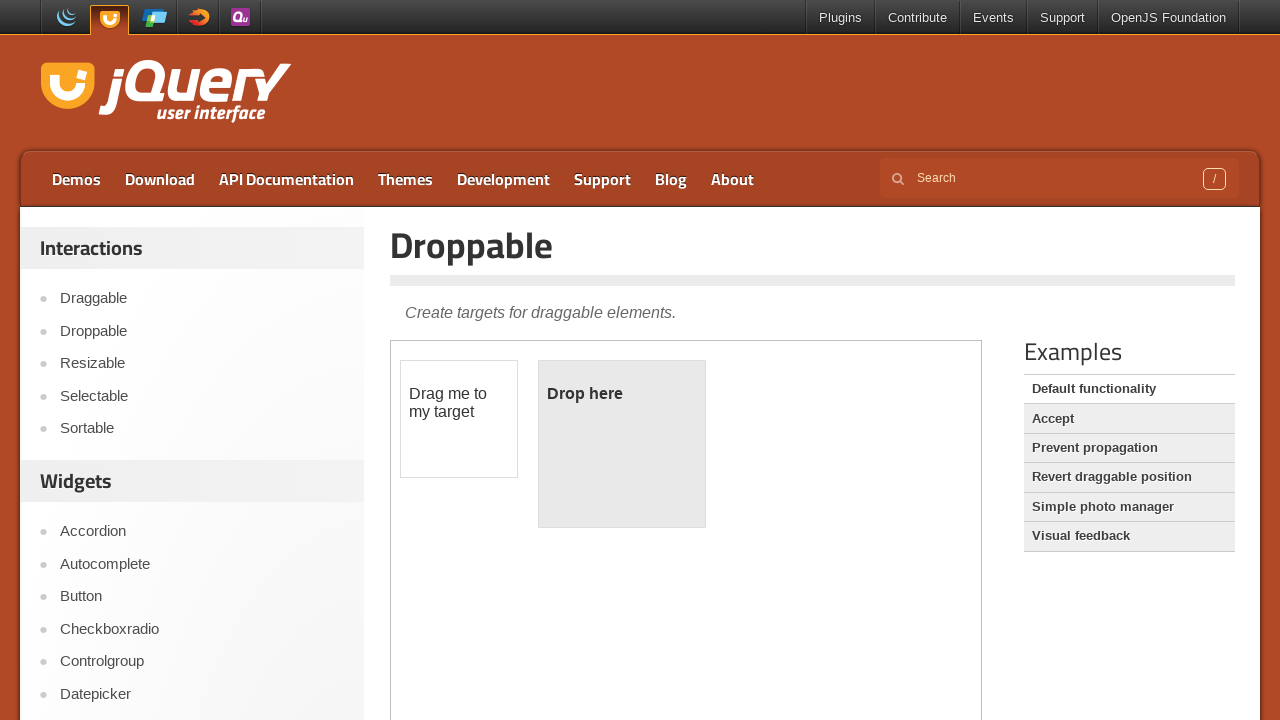

Located the iframe containing the drag and drop demo
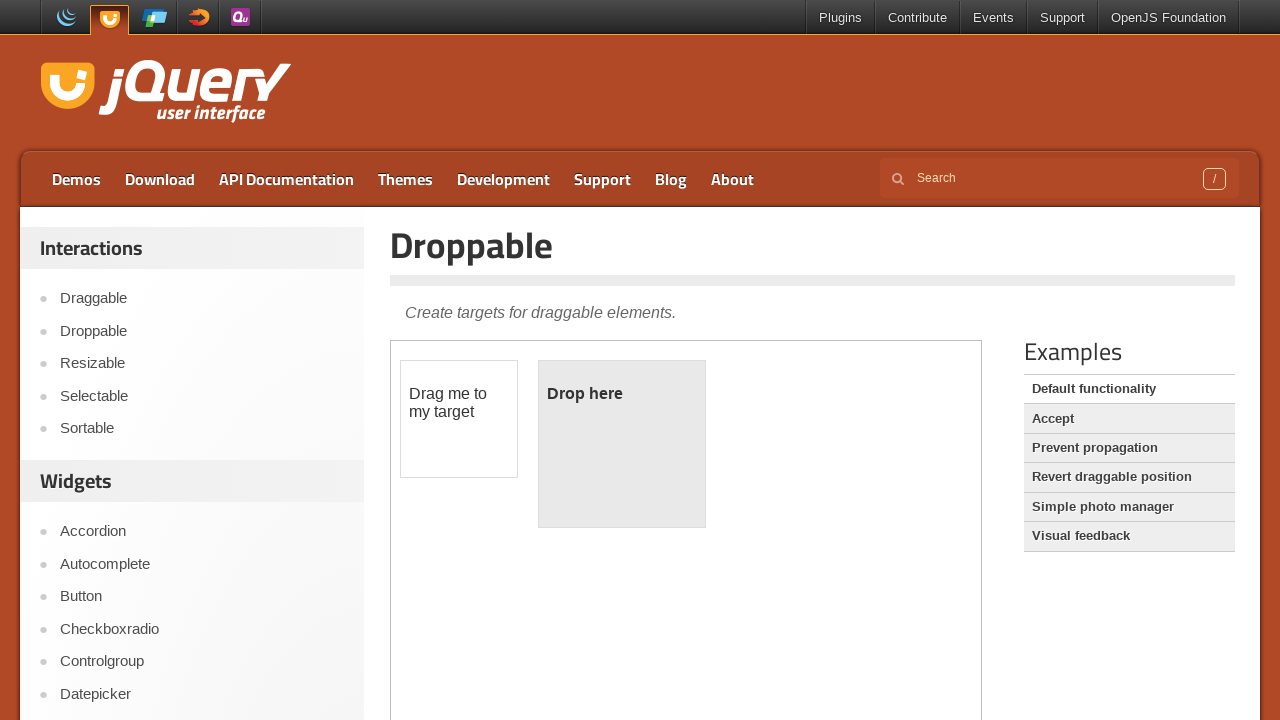

Located the draggable element within the iframe
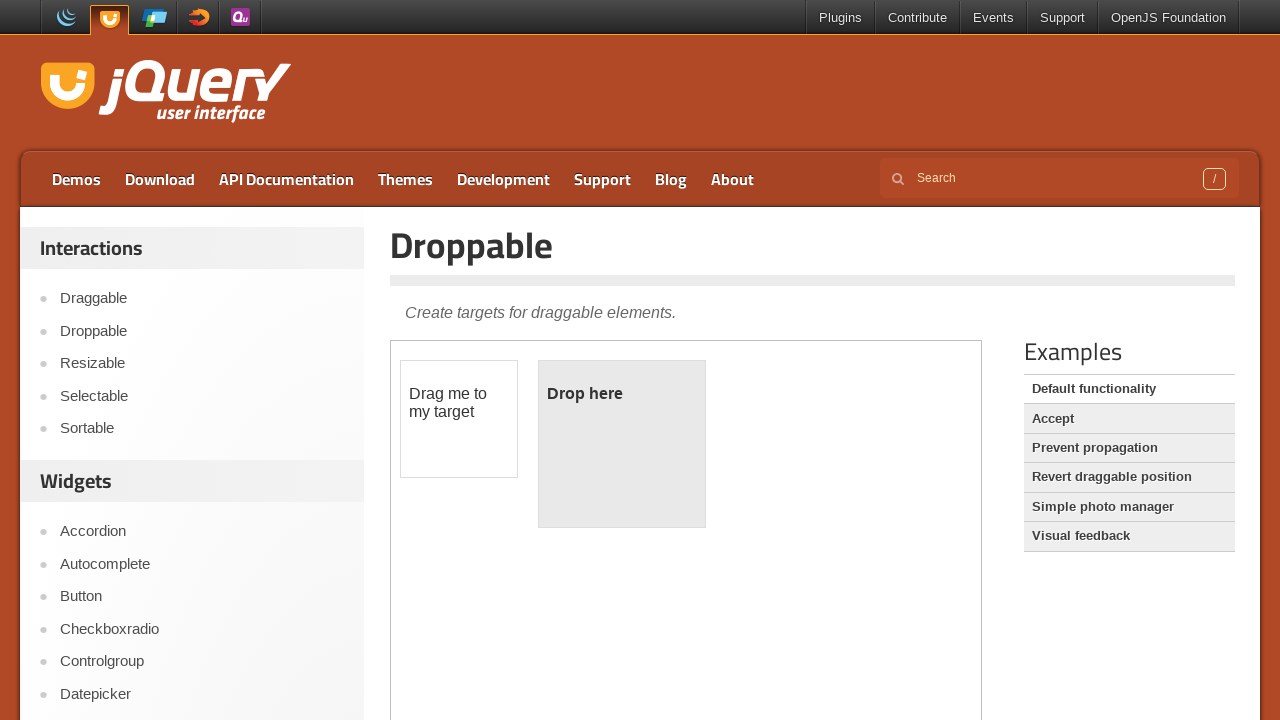

Located the droppable element within the iframe
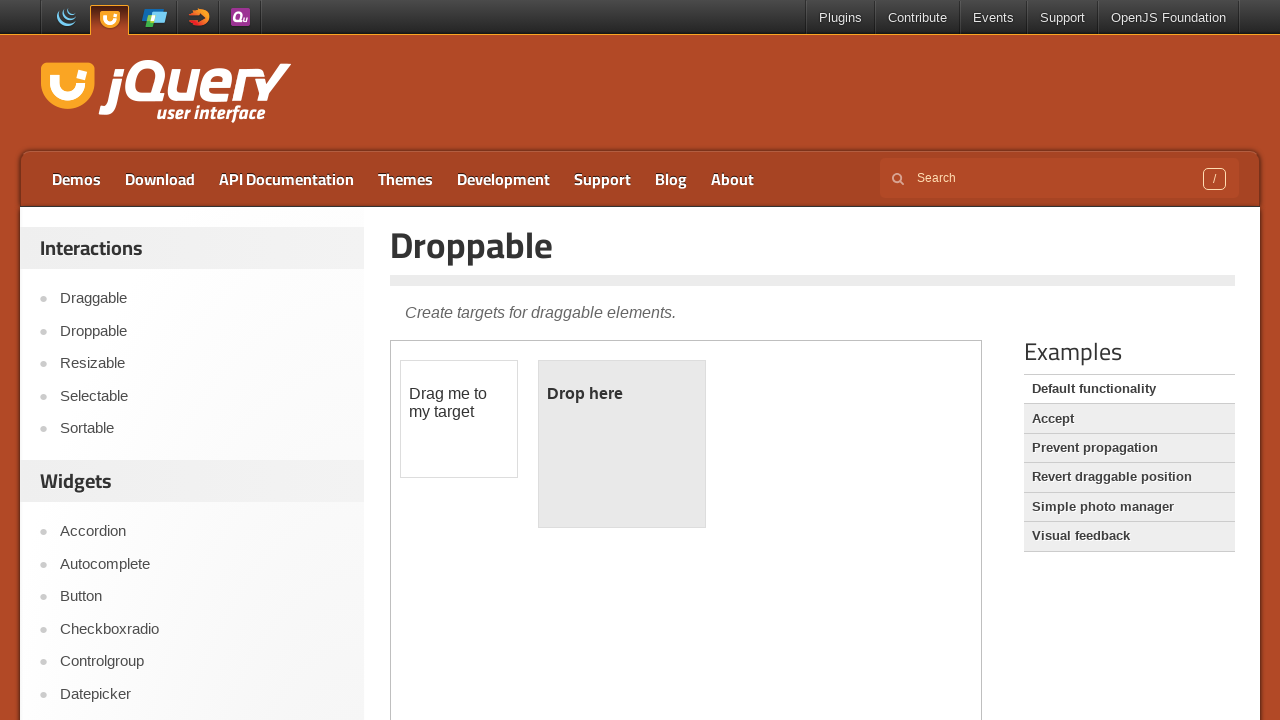

Dragged draggable element onto droppable element at (622, 444)
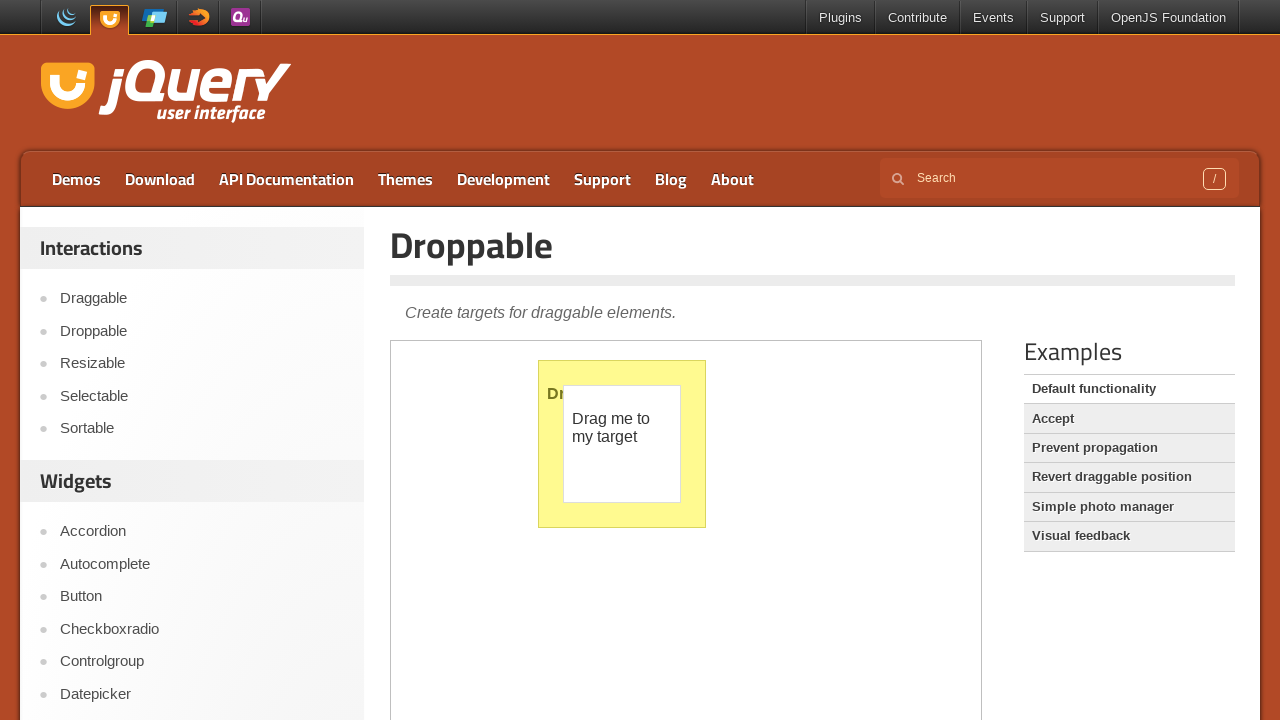

Clicked on Demos link in parent frame at (76, 179) on a:has-text('Demos')
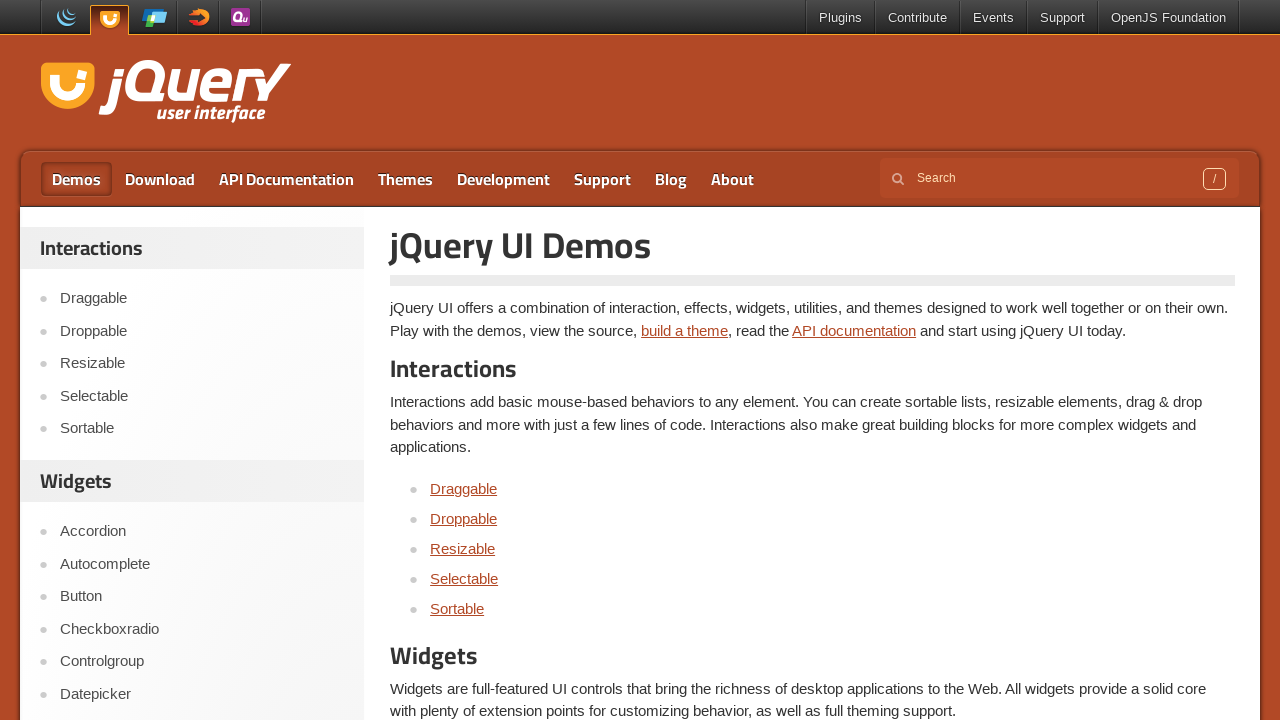

Page navigation completed and network idle
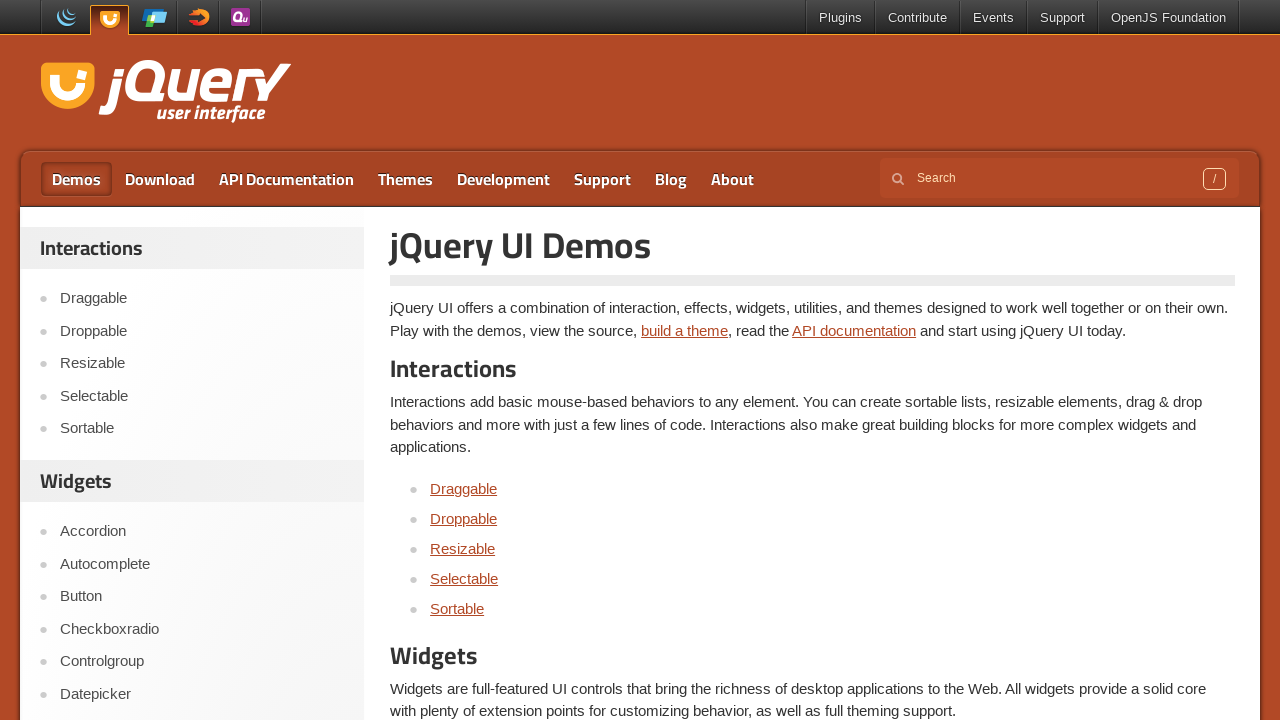

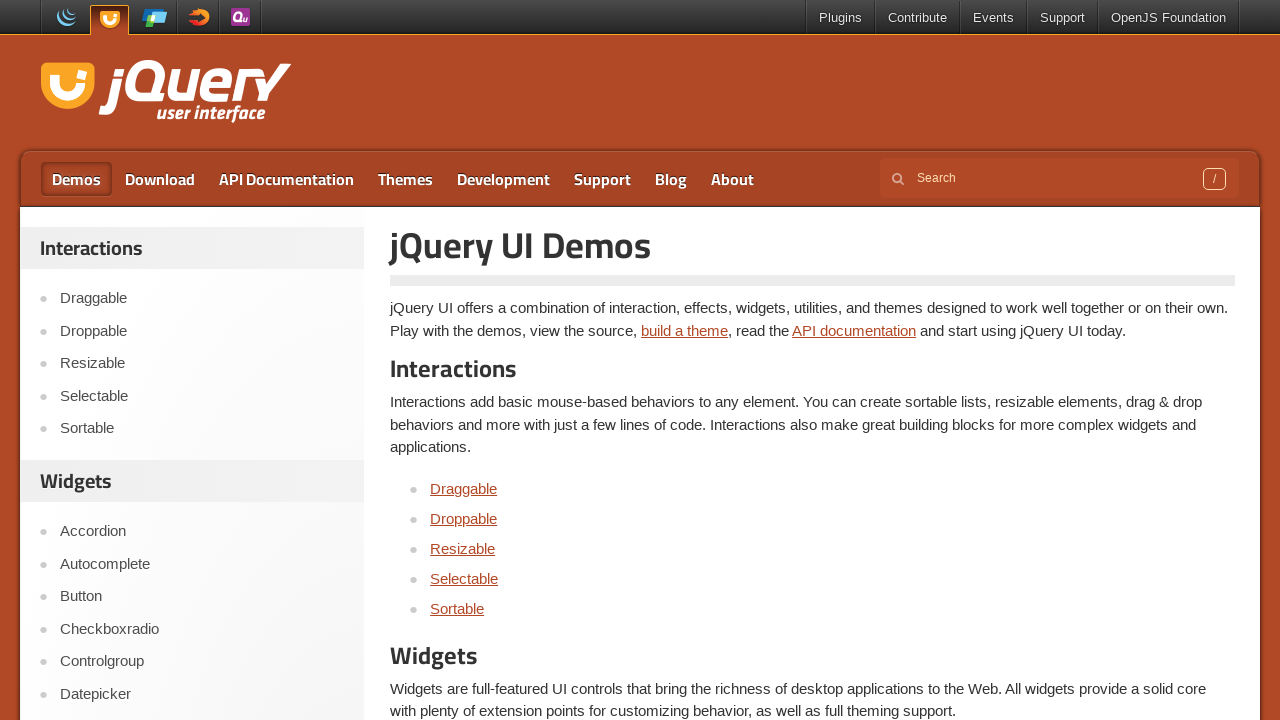